Tests drag and drop functionality by dragging an element from a source location to a target drop zone

Starting URL: https://testautomationpractice.blogspot.com/

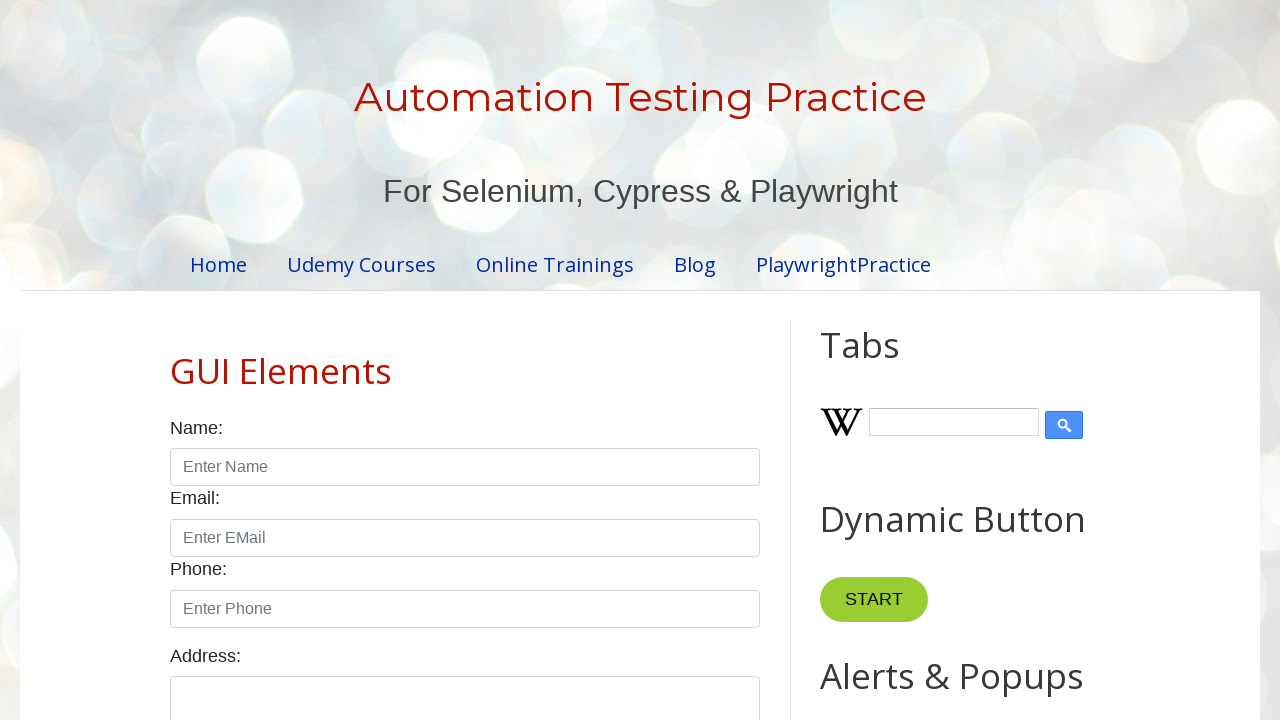

Located draggable source element
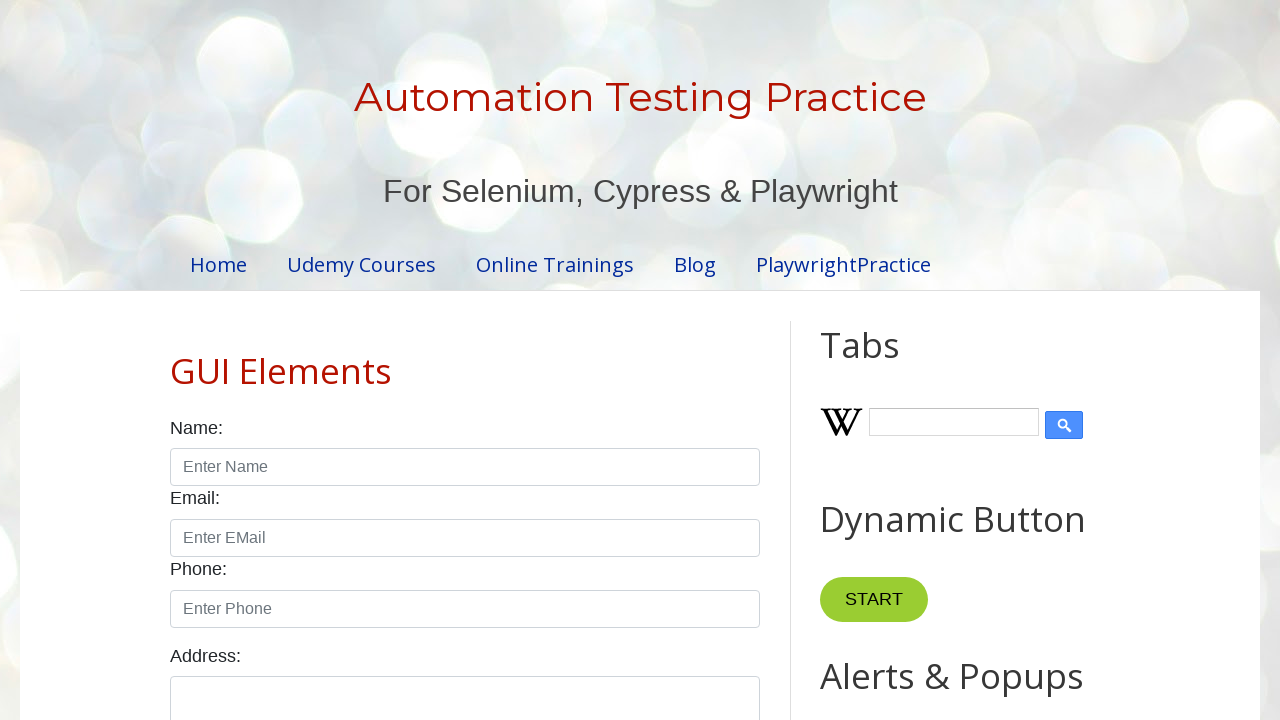

Located droppable target element
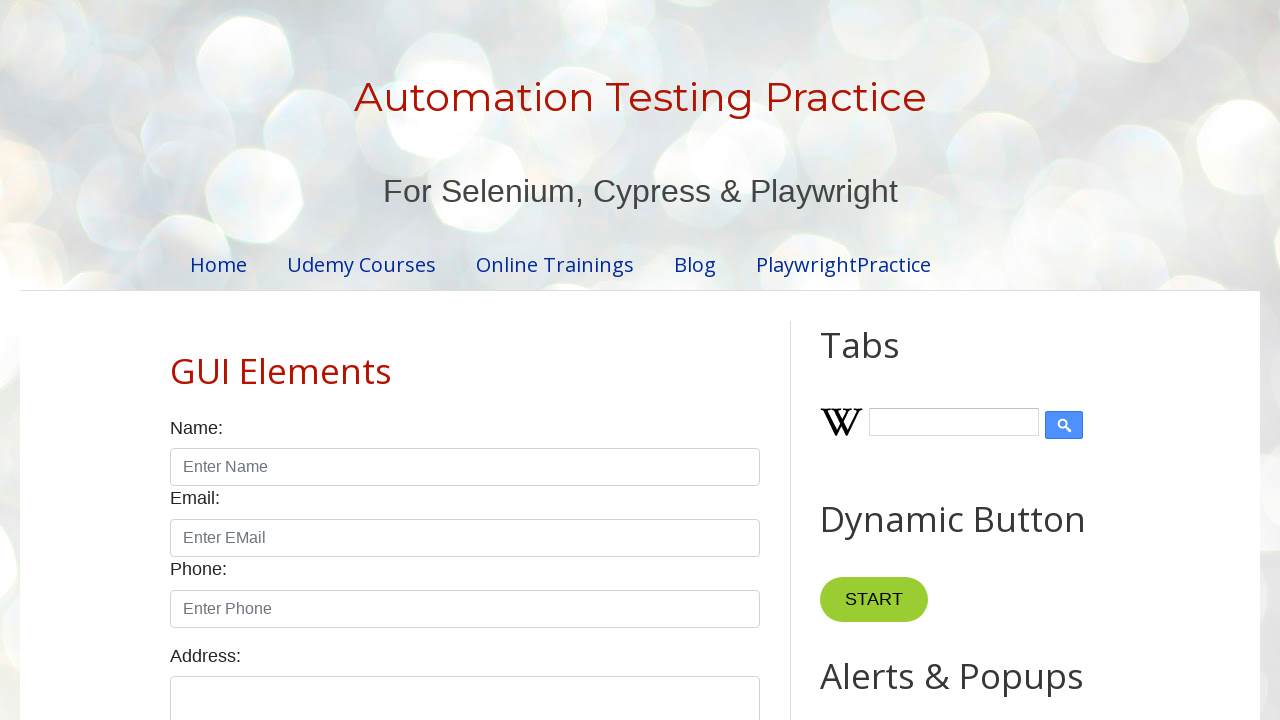

Dragged element from source to target drop zone at (1015, 386)
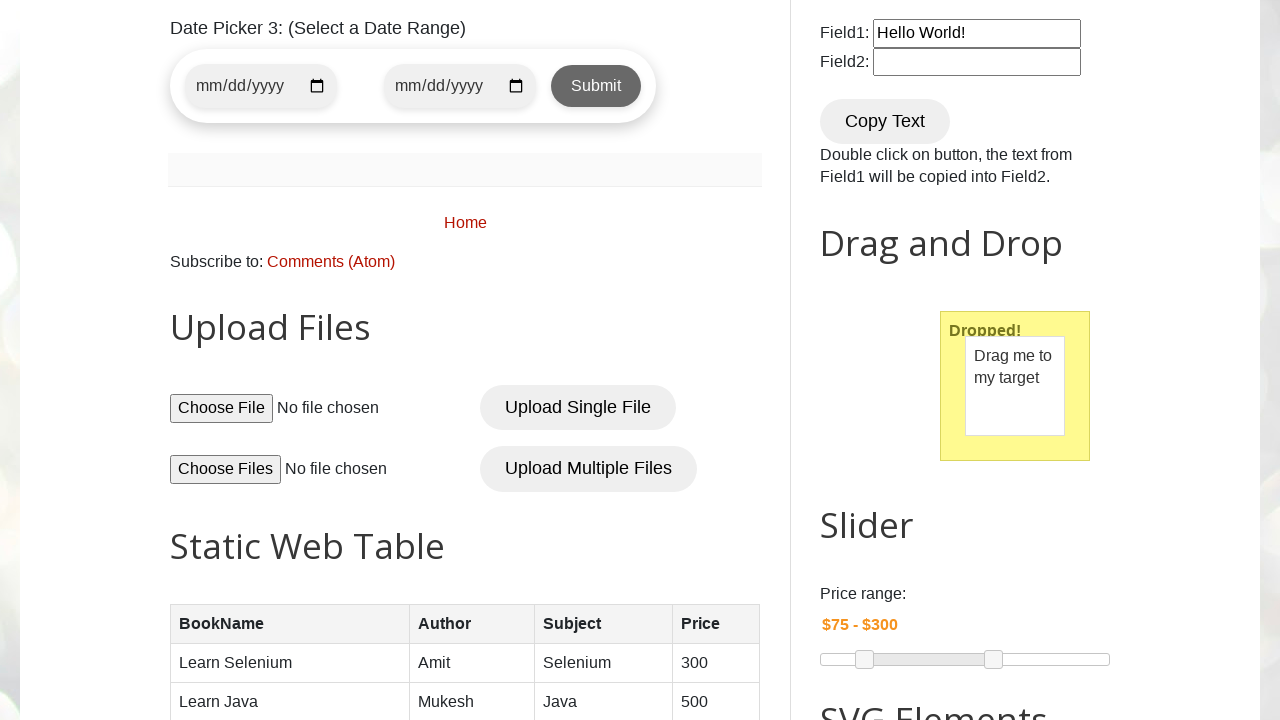

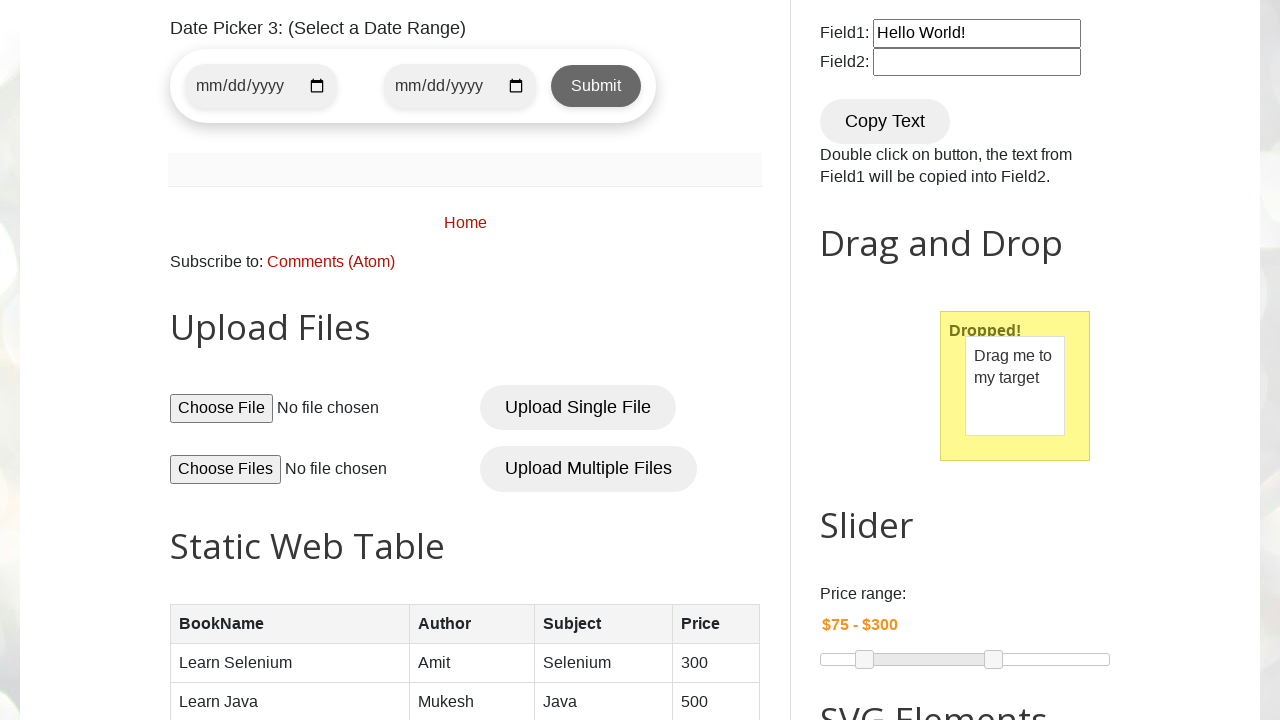